Tests page scrolling functionality by scrolling to the bottom of the page and then back to the top

Starting URL: https://www.selenium.dev/selenium/web/scrolling_tests/frame_with_nested_scrolling_frame_out_of_view.html

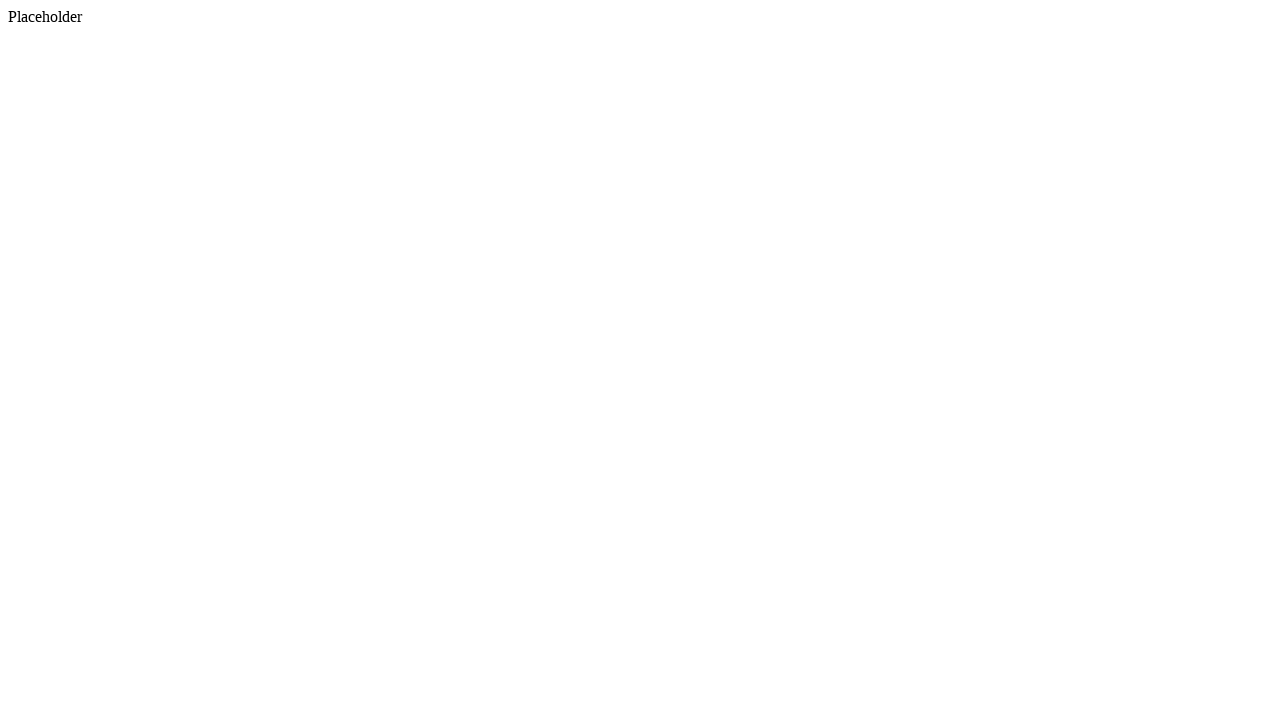

Navigated to page with nested scrolling frames
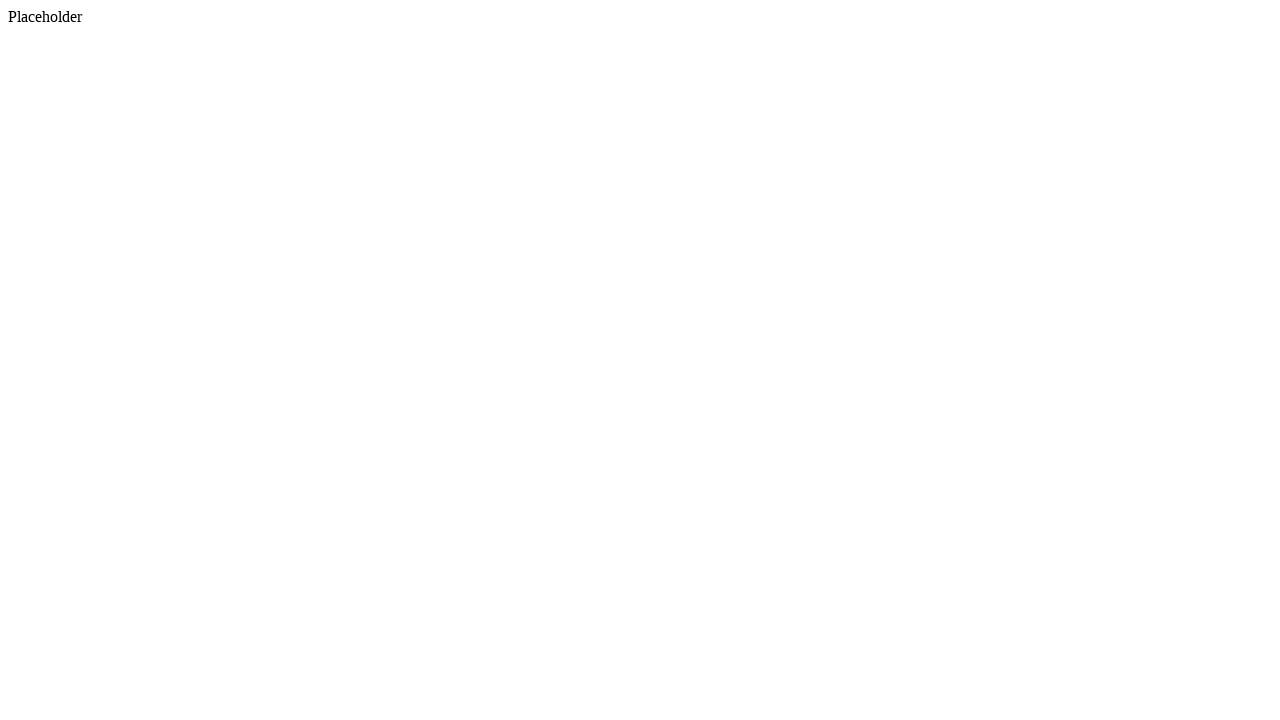

Scrolled to the bottom of the page
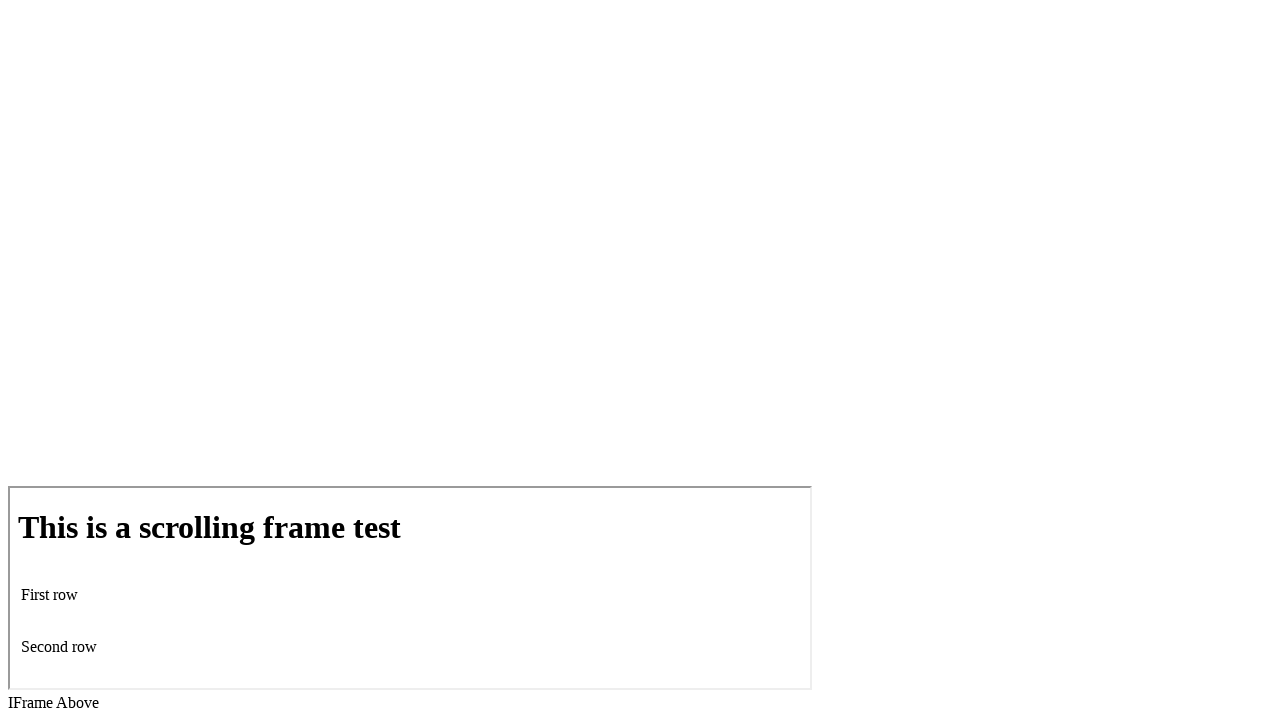

Waited 2 seconds for scroll effect to be visible
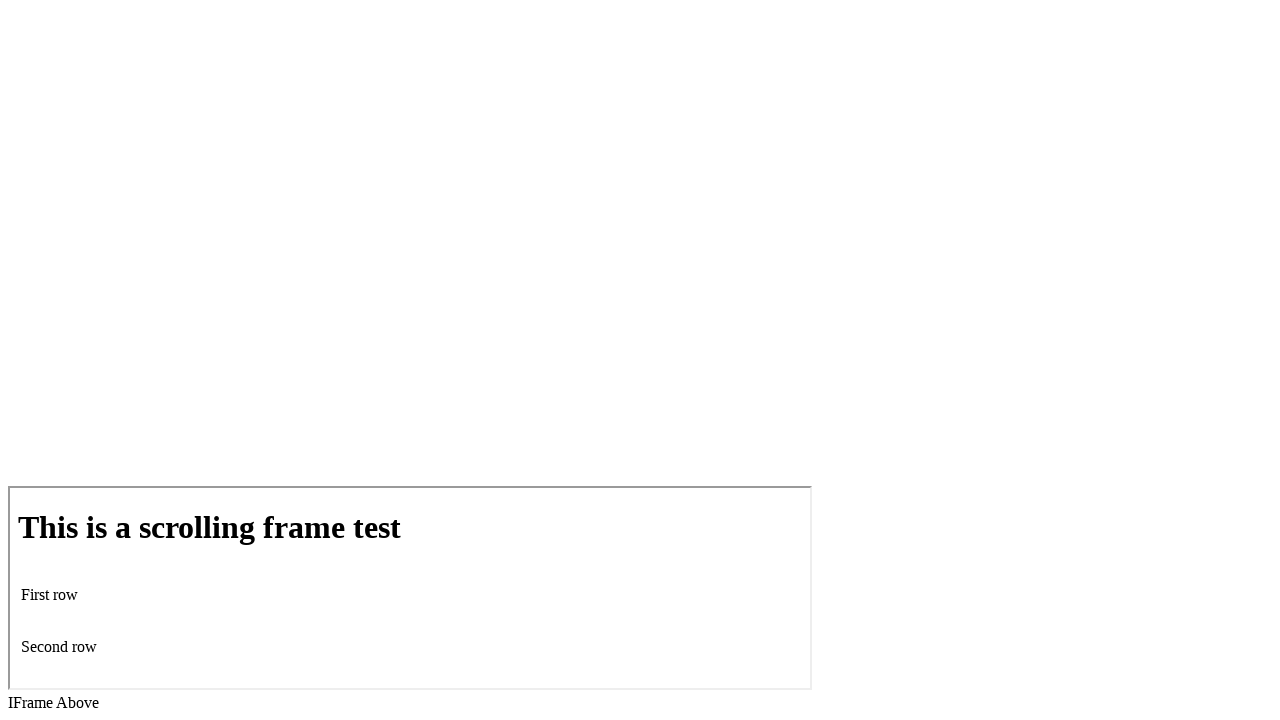

Scrolled back to the top of the page
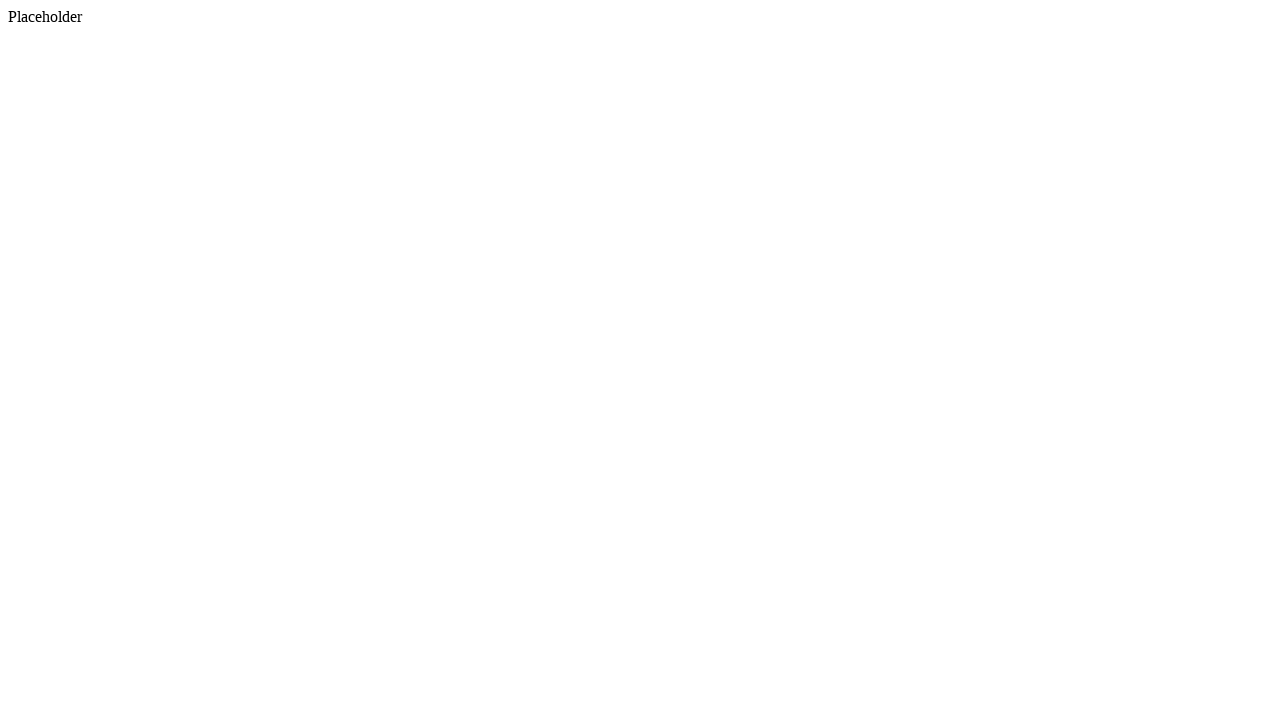

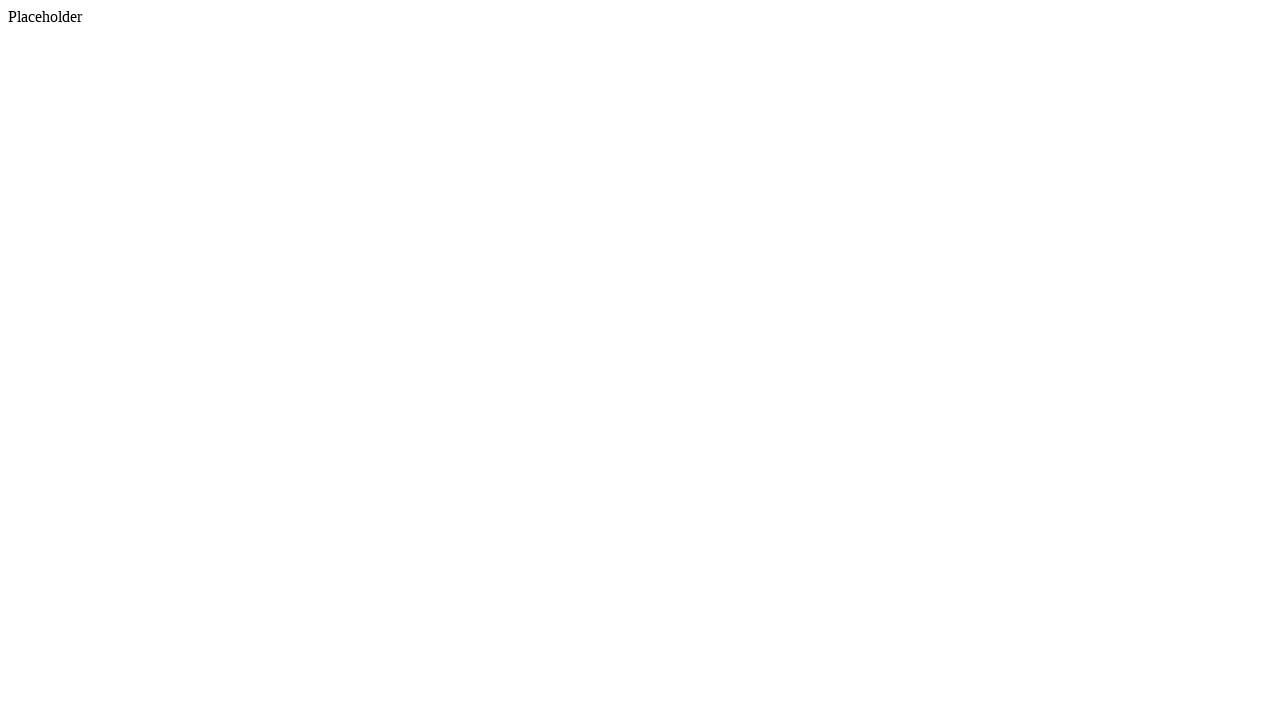